Tests checkbox selection functionality by clicking on three fruit checkboxes (Apple, Orange, and Banana) on an HTML forms demo page

Starting URL: https://www.html.am/html-codes/forms/html-checkbox-code.cfm

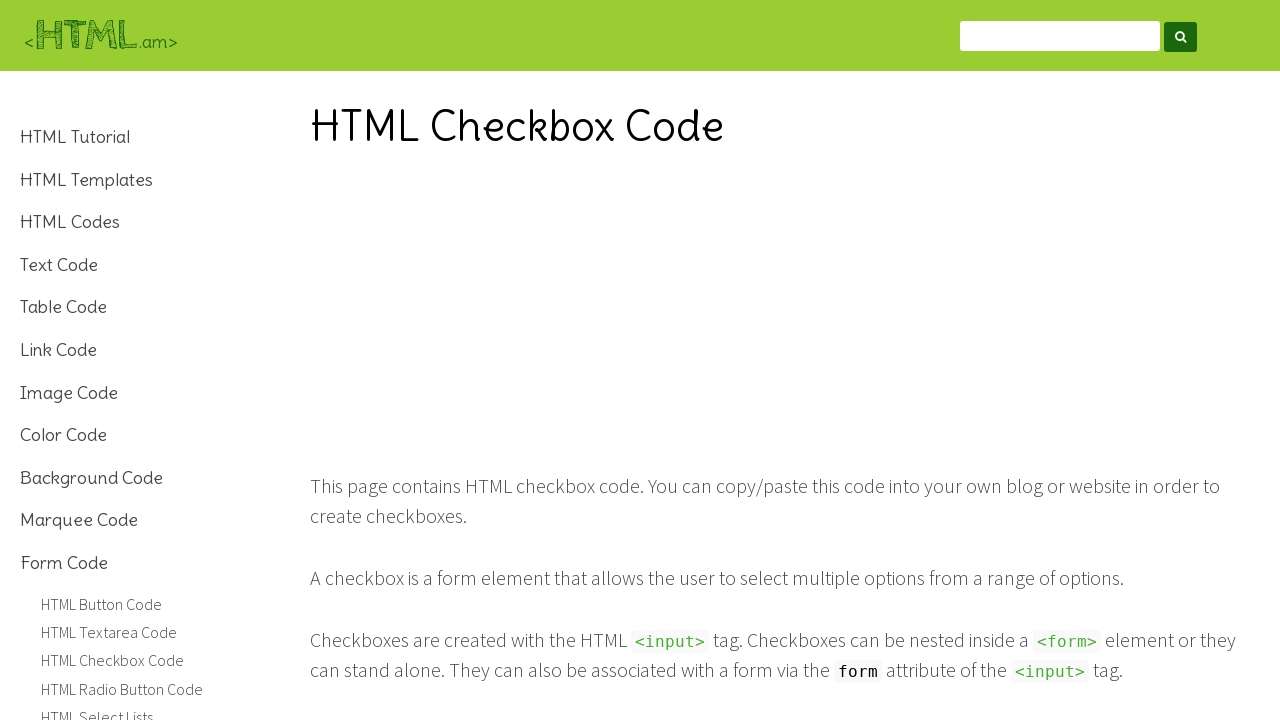

Clicked Apple checkbox at (630, 360) on input[name='fruit'][value='Apple']
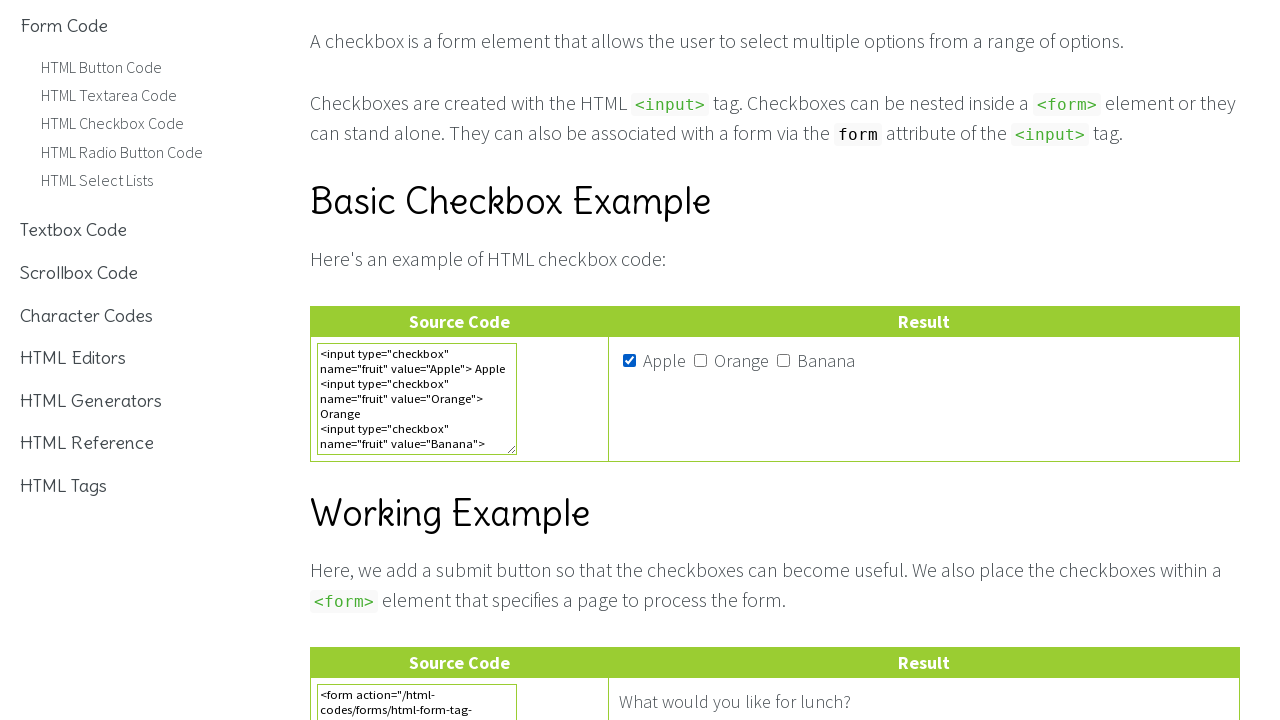

Clicked Orange checkbox at (701, 360) on input[name='fruit'][value='Orange']
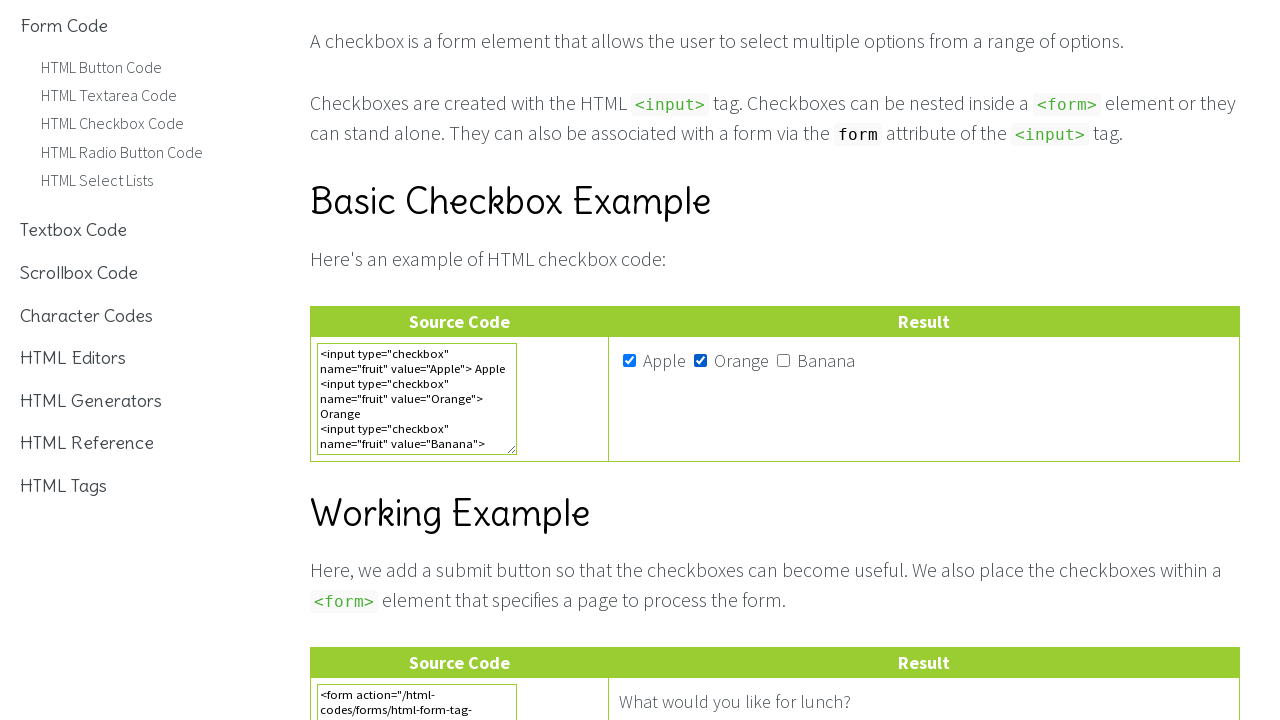

Clicked Banana checkbox at (784, 360) on input[name='fruit'][value='Banana']
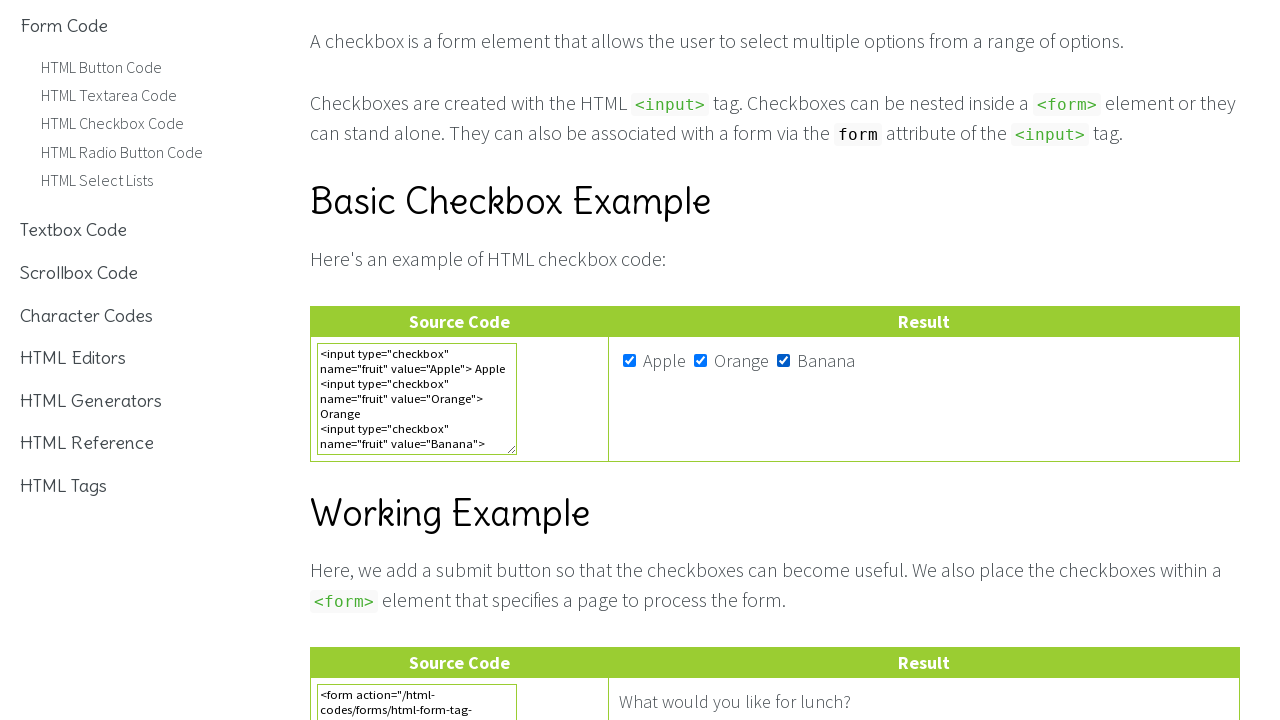

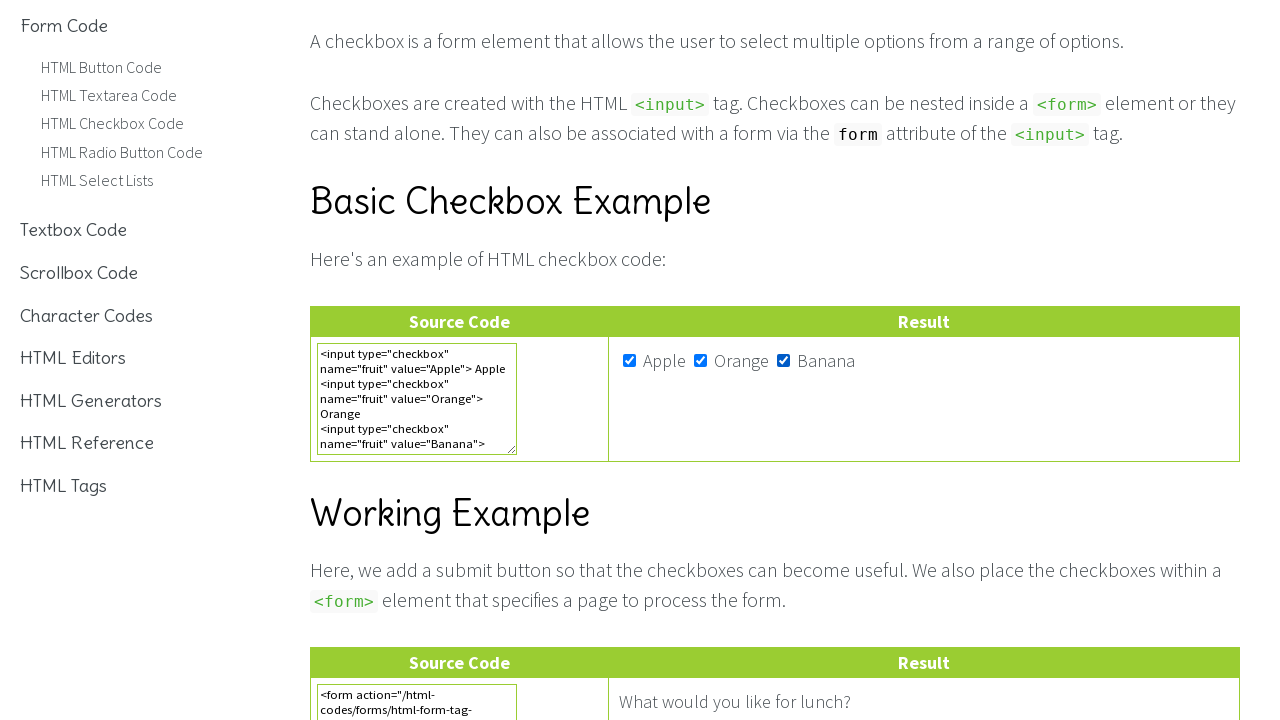